Navigates to the Heroku test site, clicks on A/B Testing link, and then clicks on the Elemental Selenium link

Starting URL: https://the-internet.herokuapp.com/

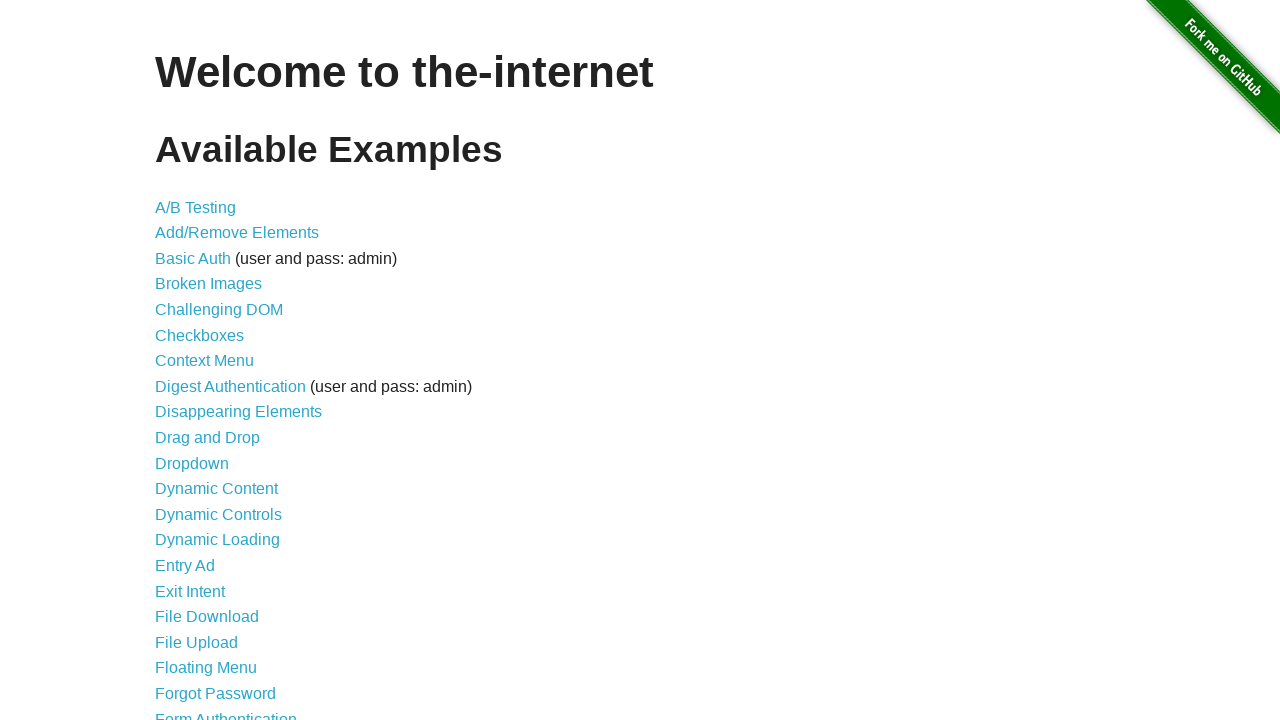

Navigated to Heroku test site
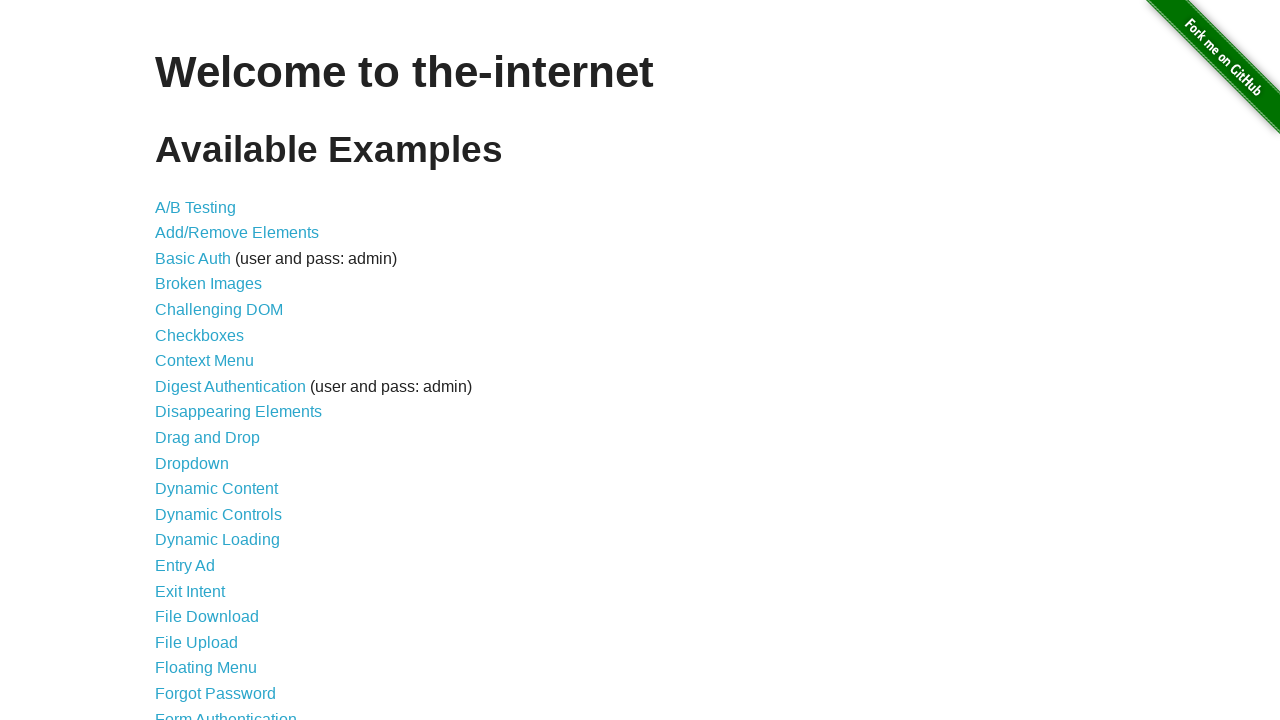

Clicked on A/B Testing link at (196, 207) on text=A/B Testing
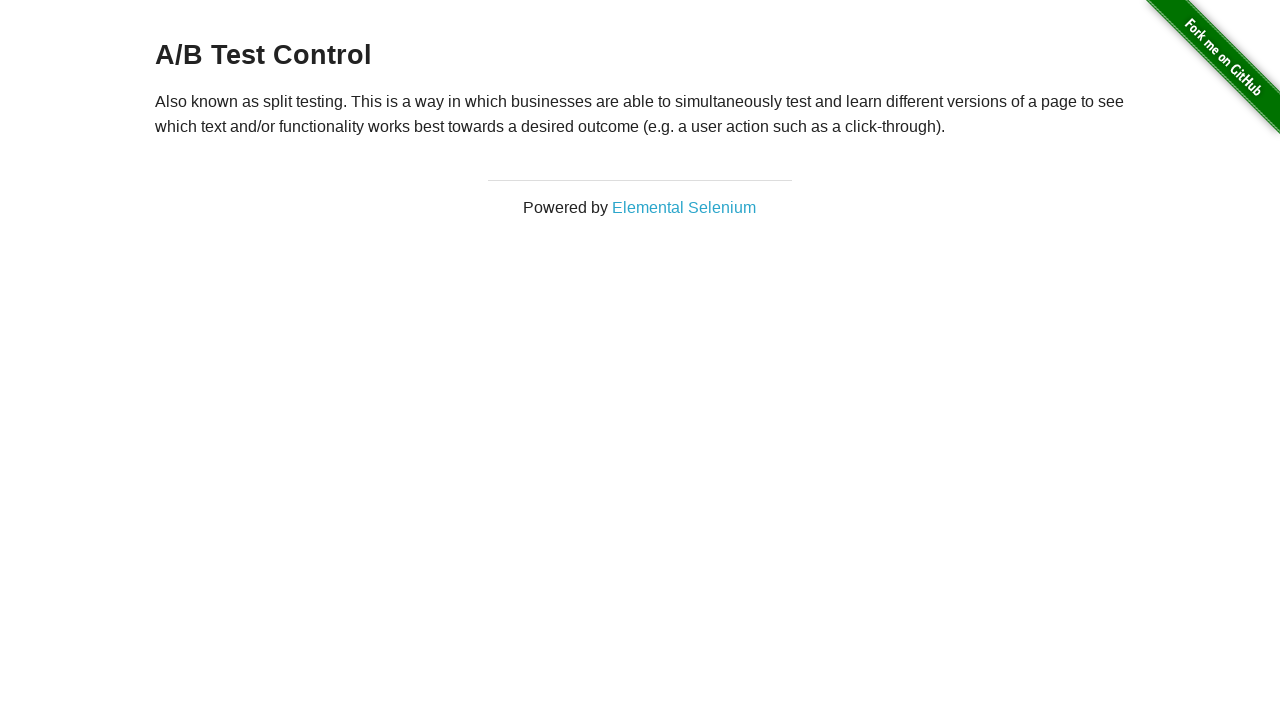

A/B Testing page loaded and paragraph element found
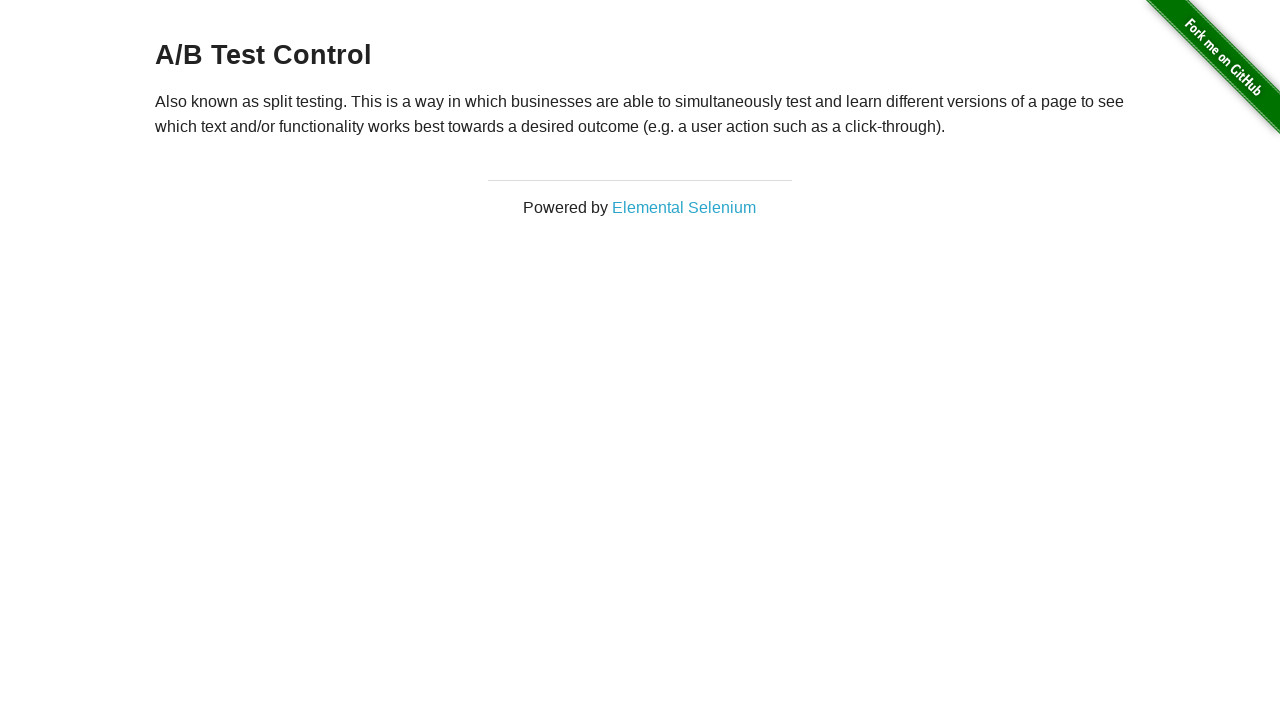

Clicked on Elemental Selenium link at (684, 207) on text=Elemental Selenium
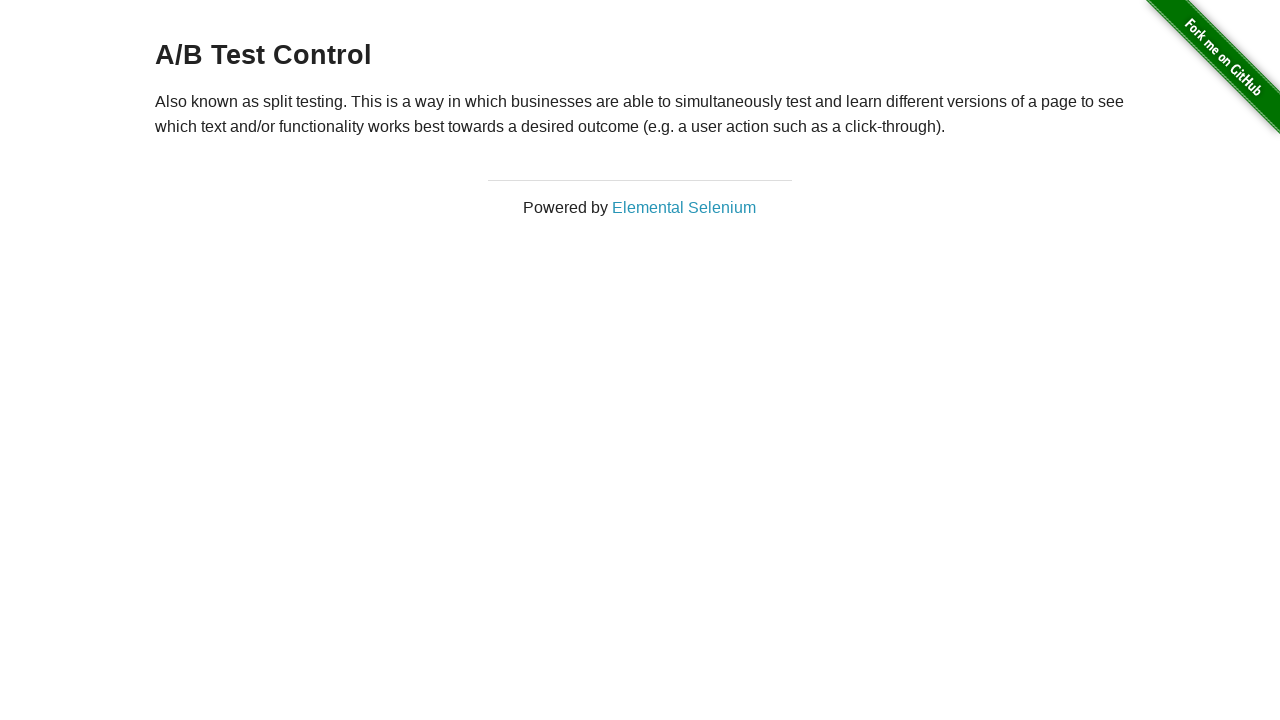

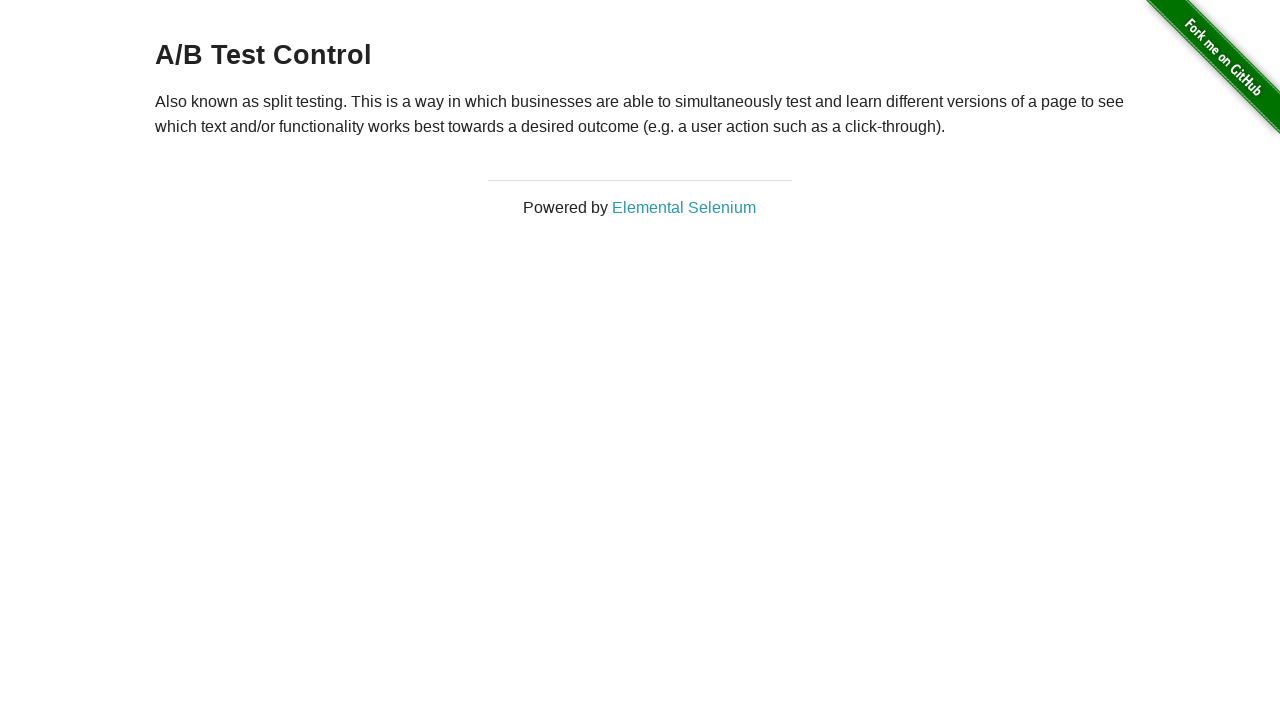